Tests basic browser navigation functionality including maximizing window, refreshing page, navigating back and forward, and minimizing window on a practice e-commerce site.

Starting URL: https://rahulshettyacademy.com/seleniumPractise/#/

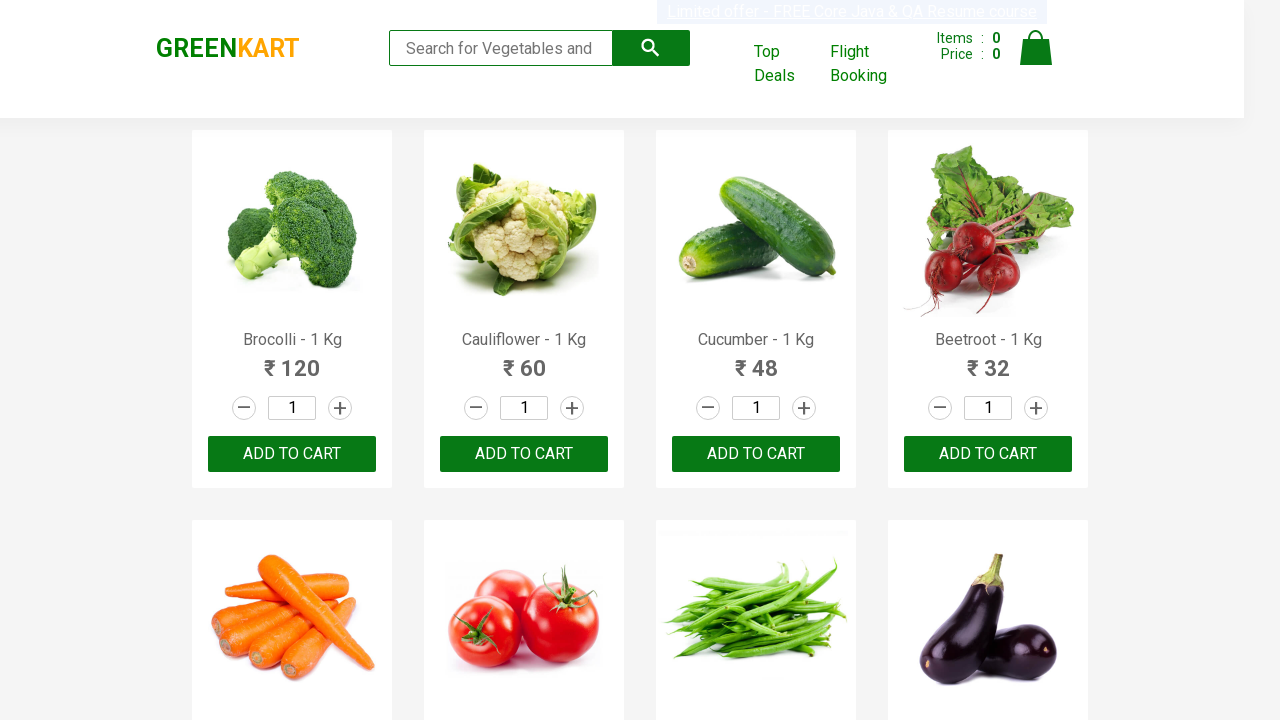

Retrieved and printed page title
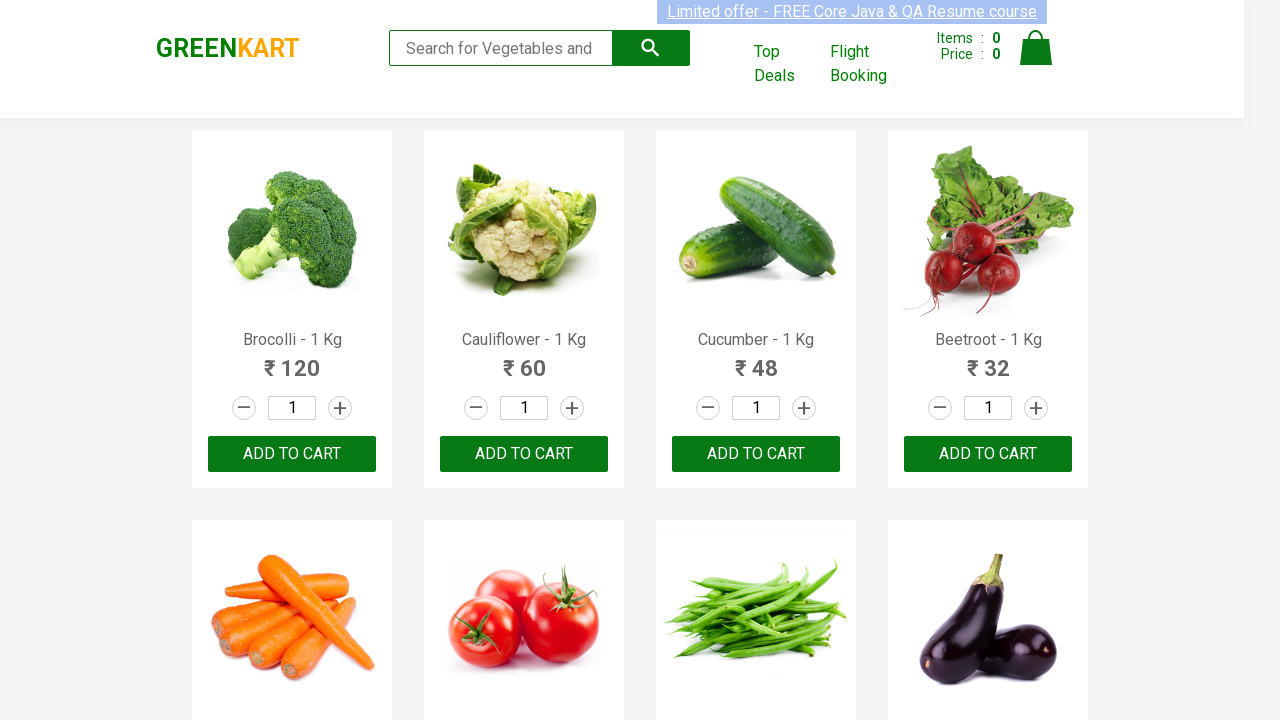

Maximized browser window to 1920x1080
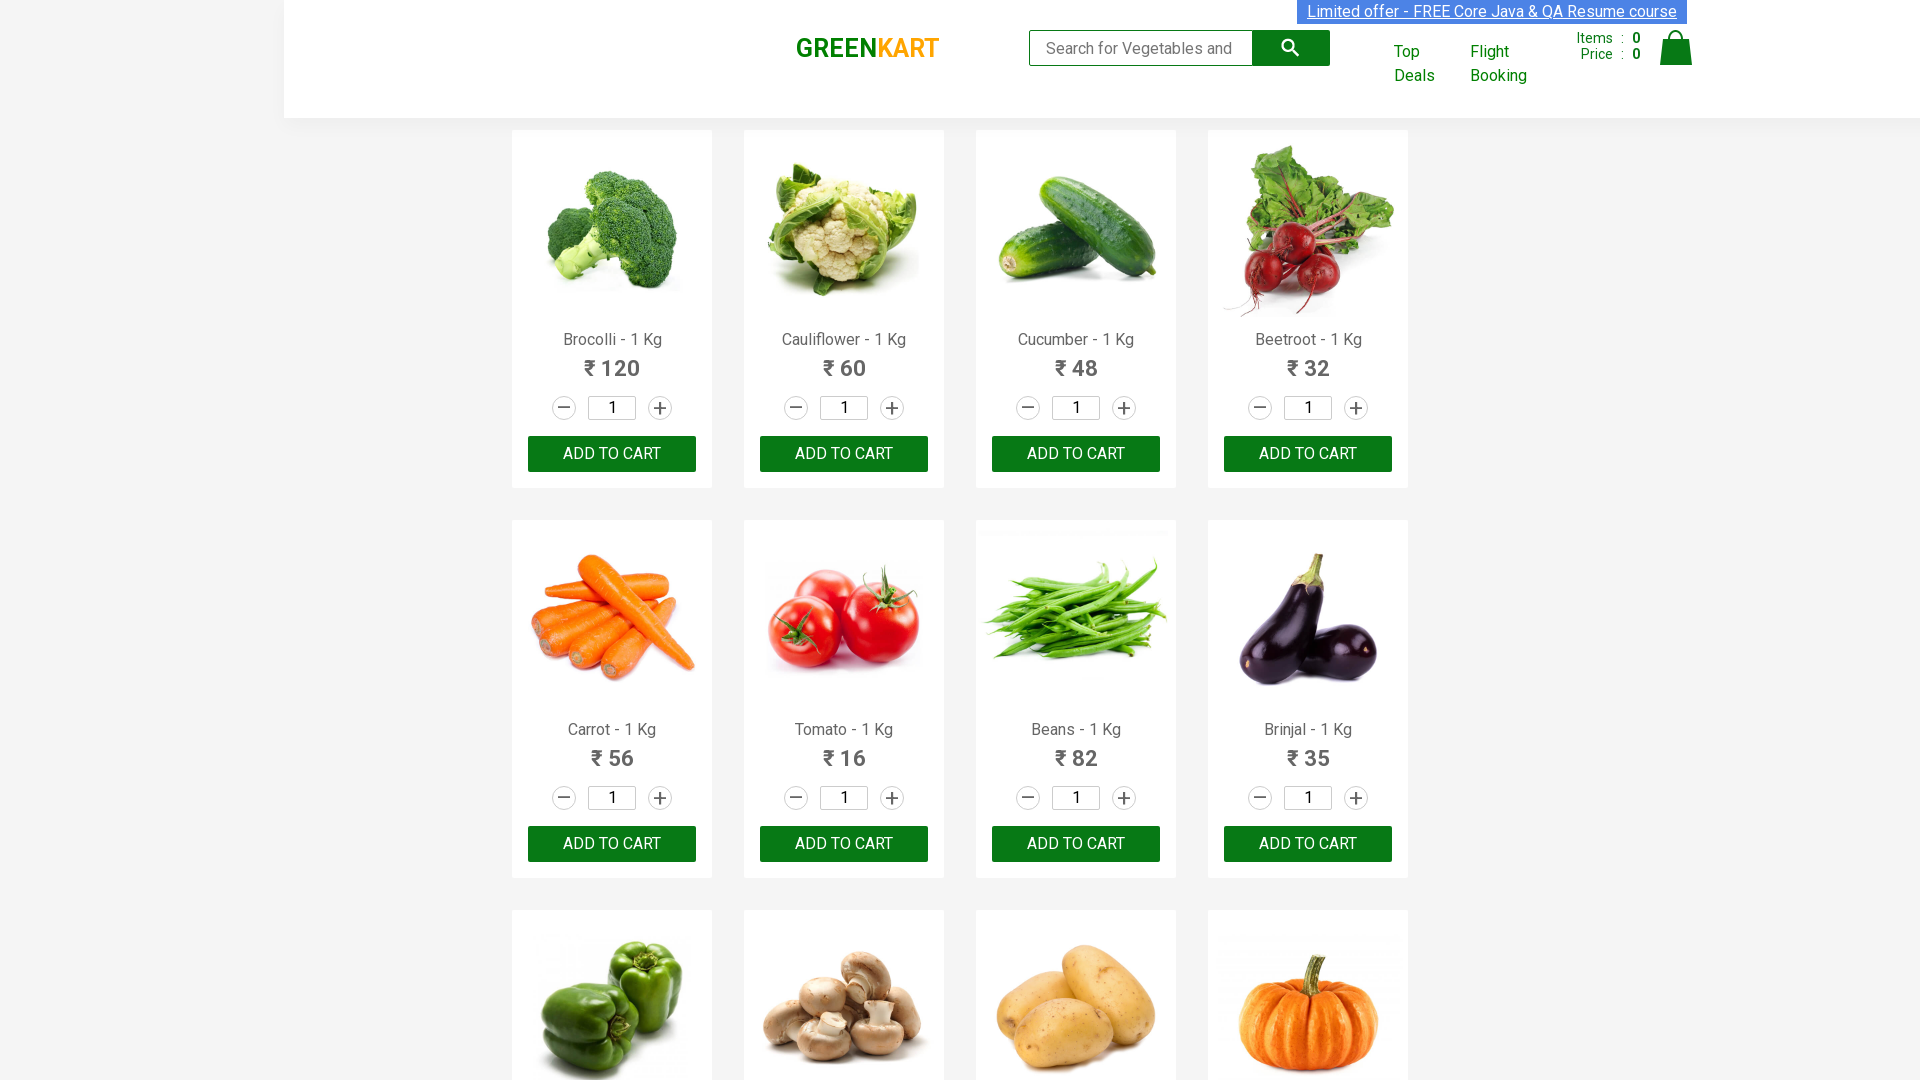

Refreshed the page
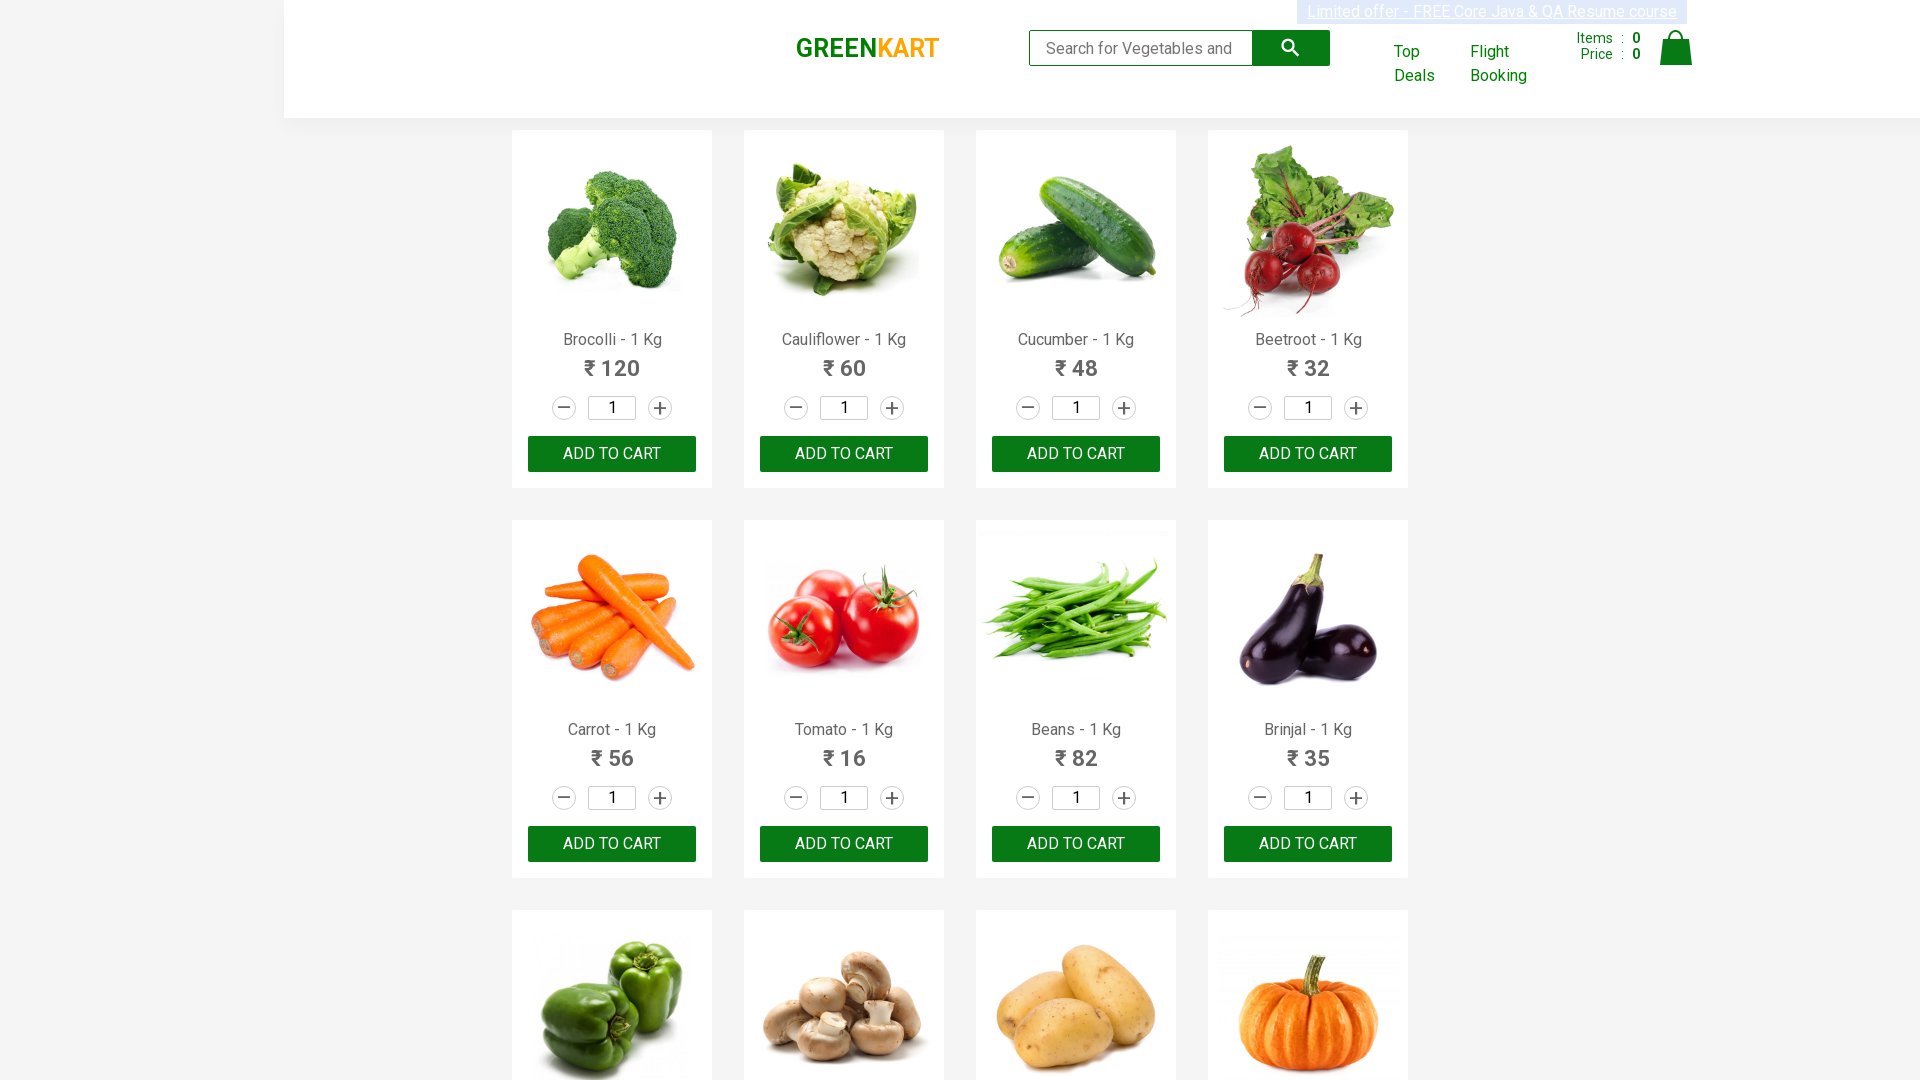

Navigated back to previous page
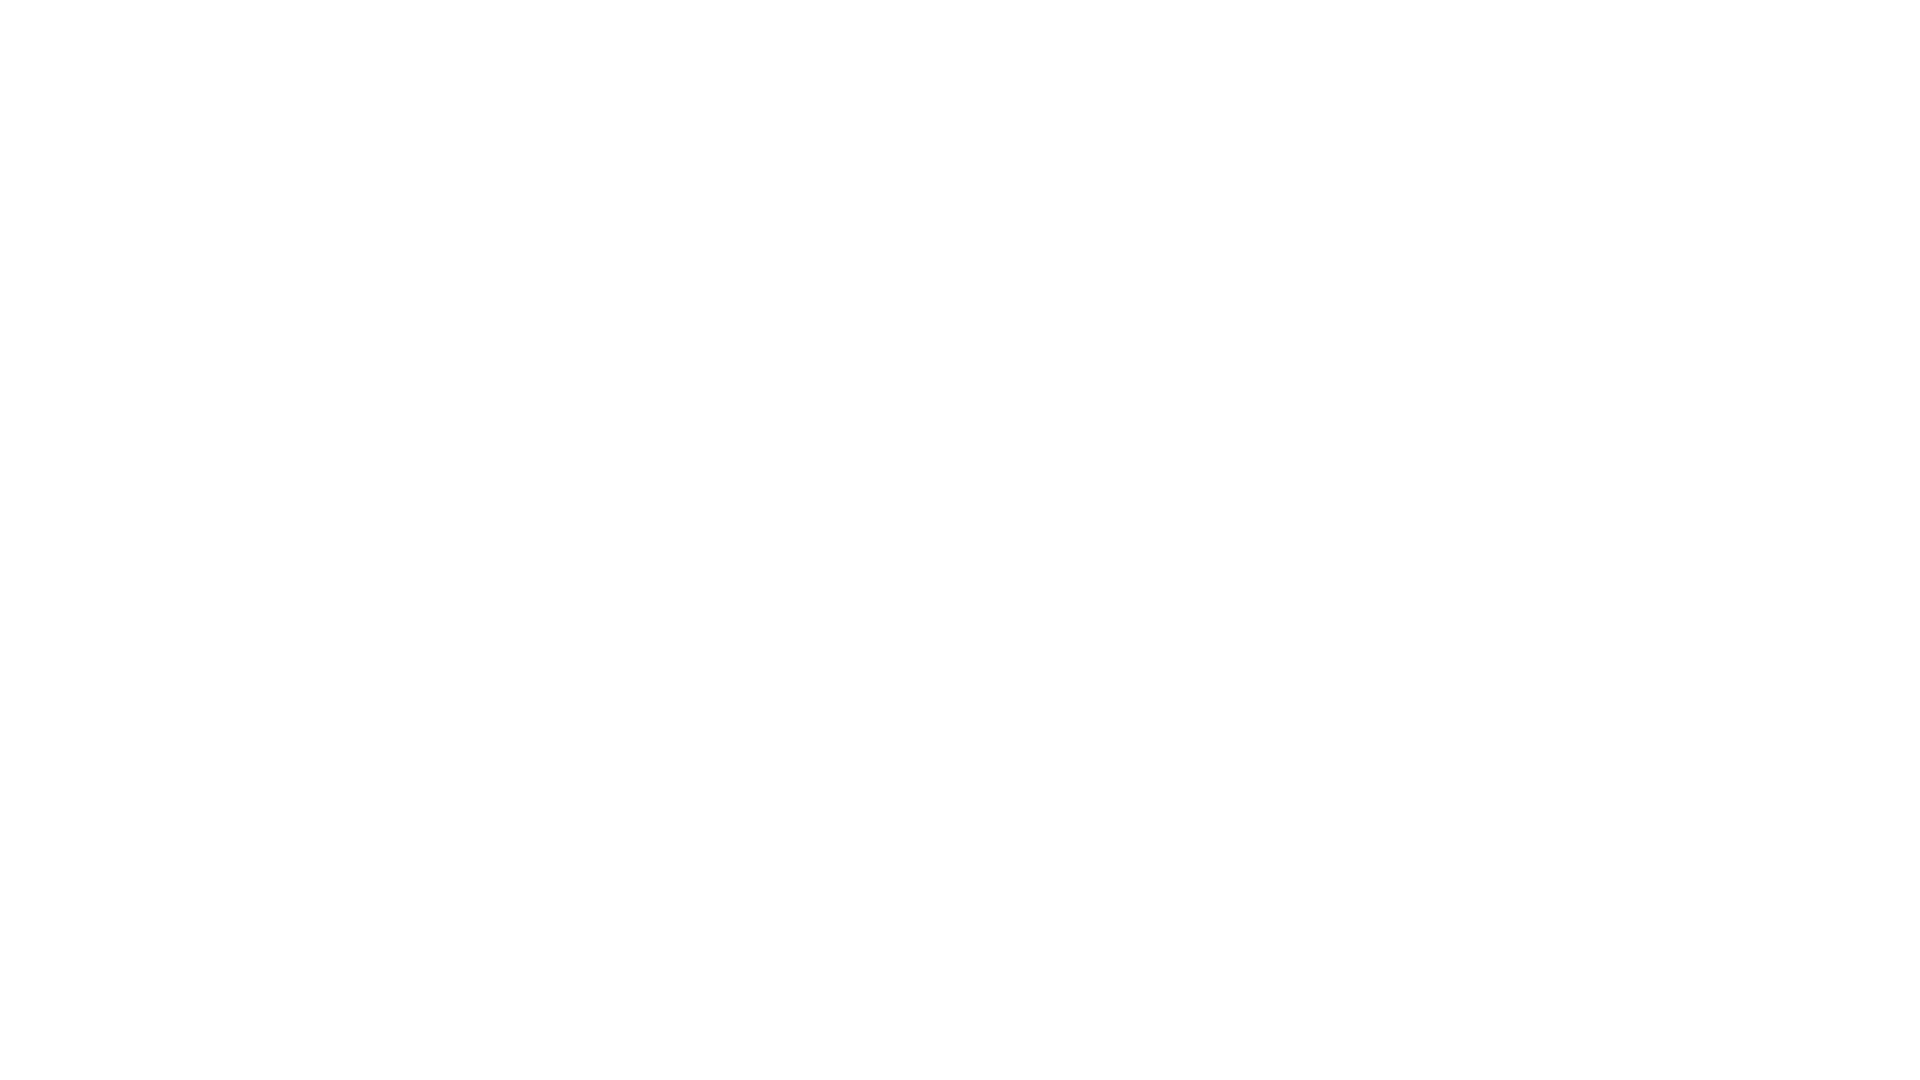

Navigated forward to next page
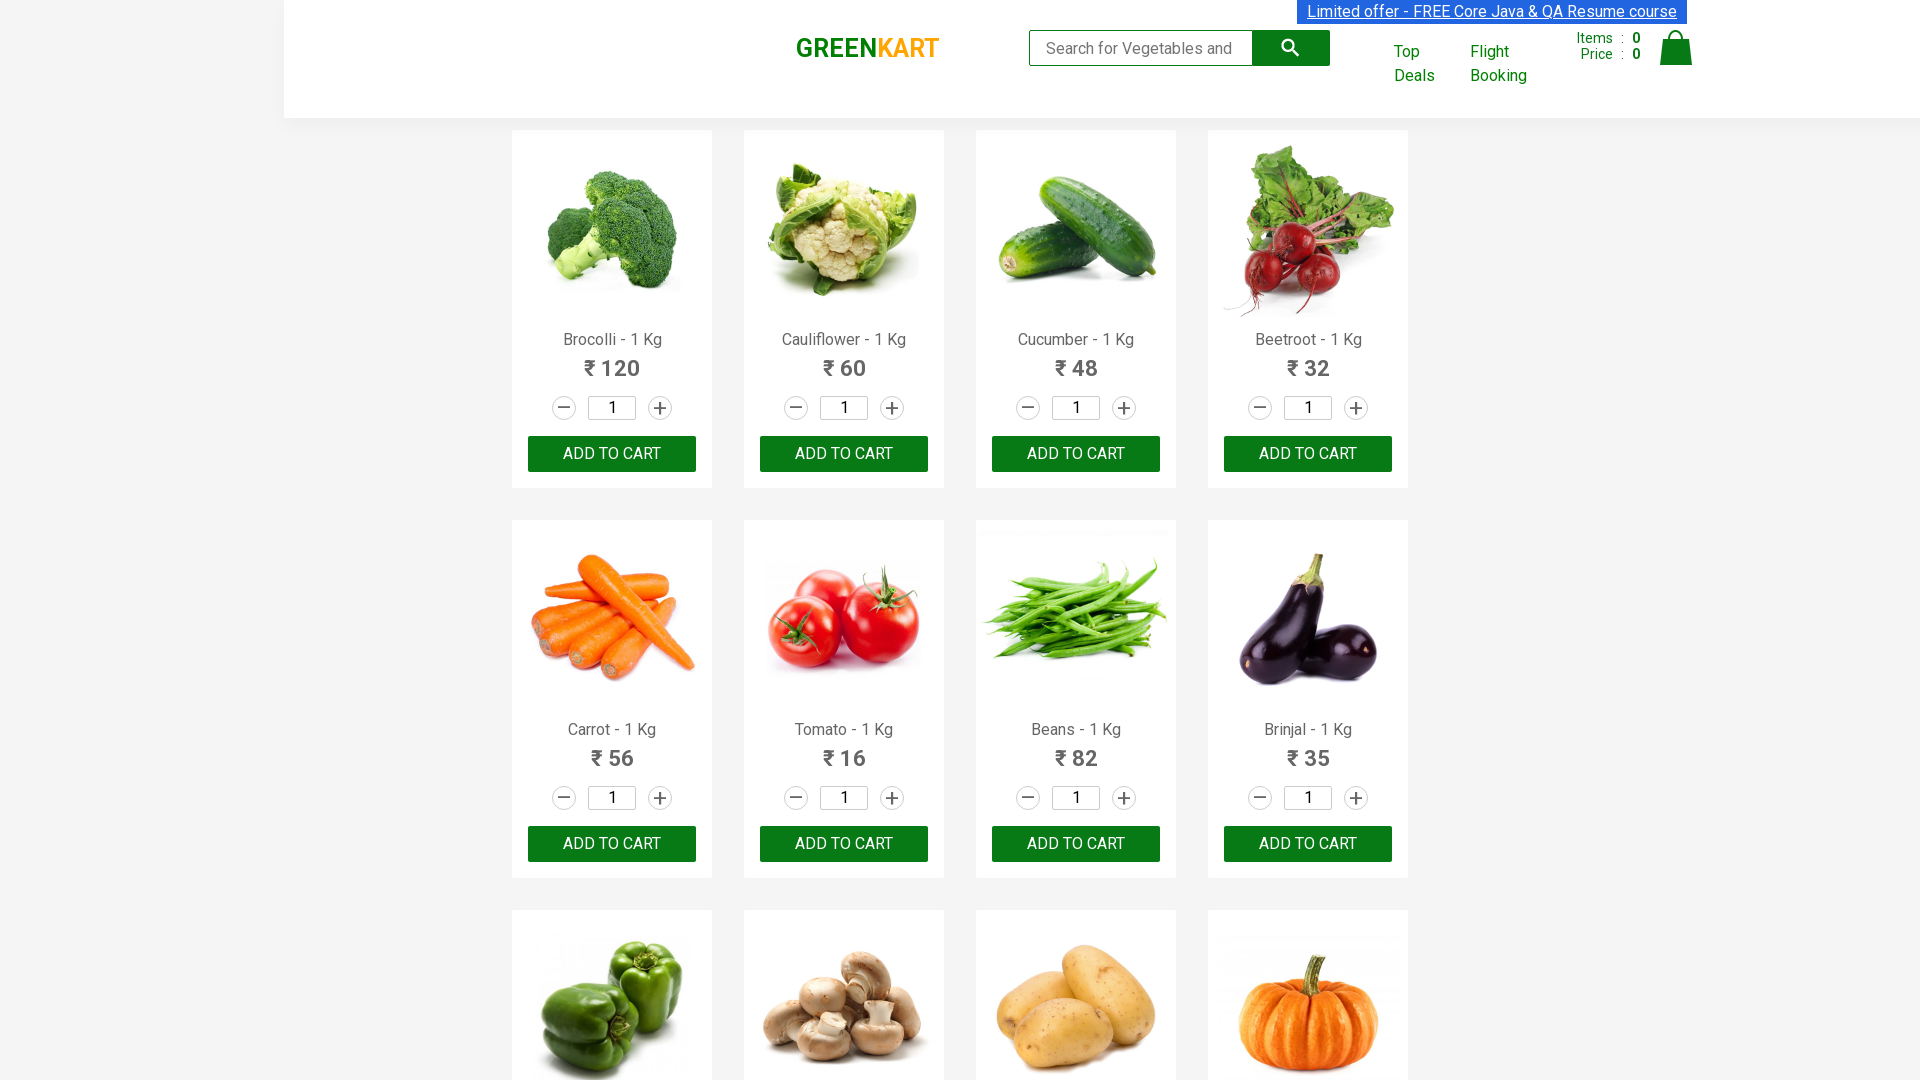

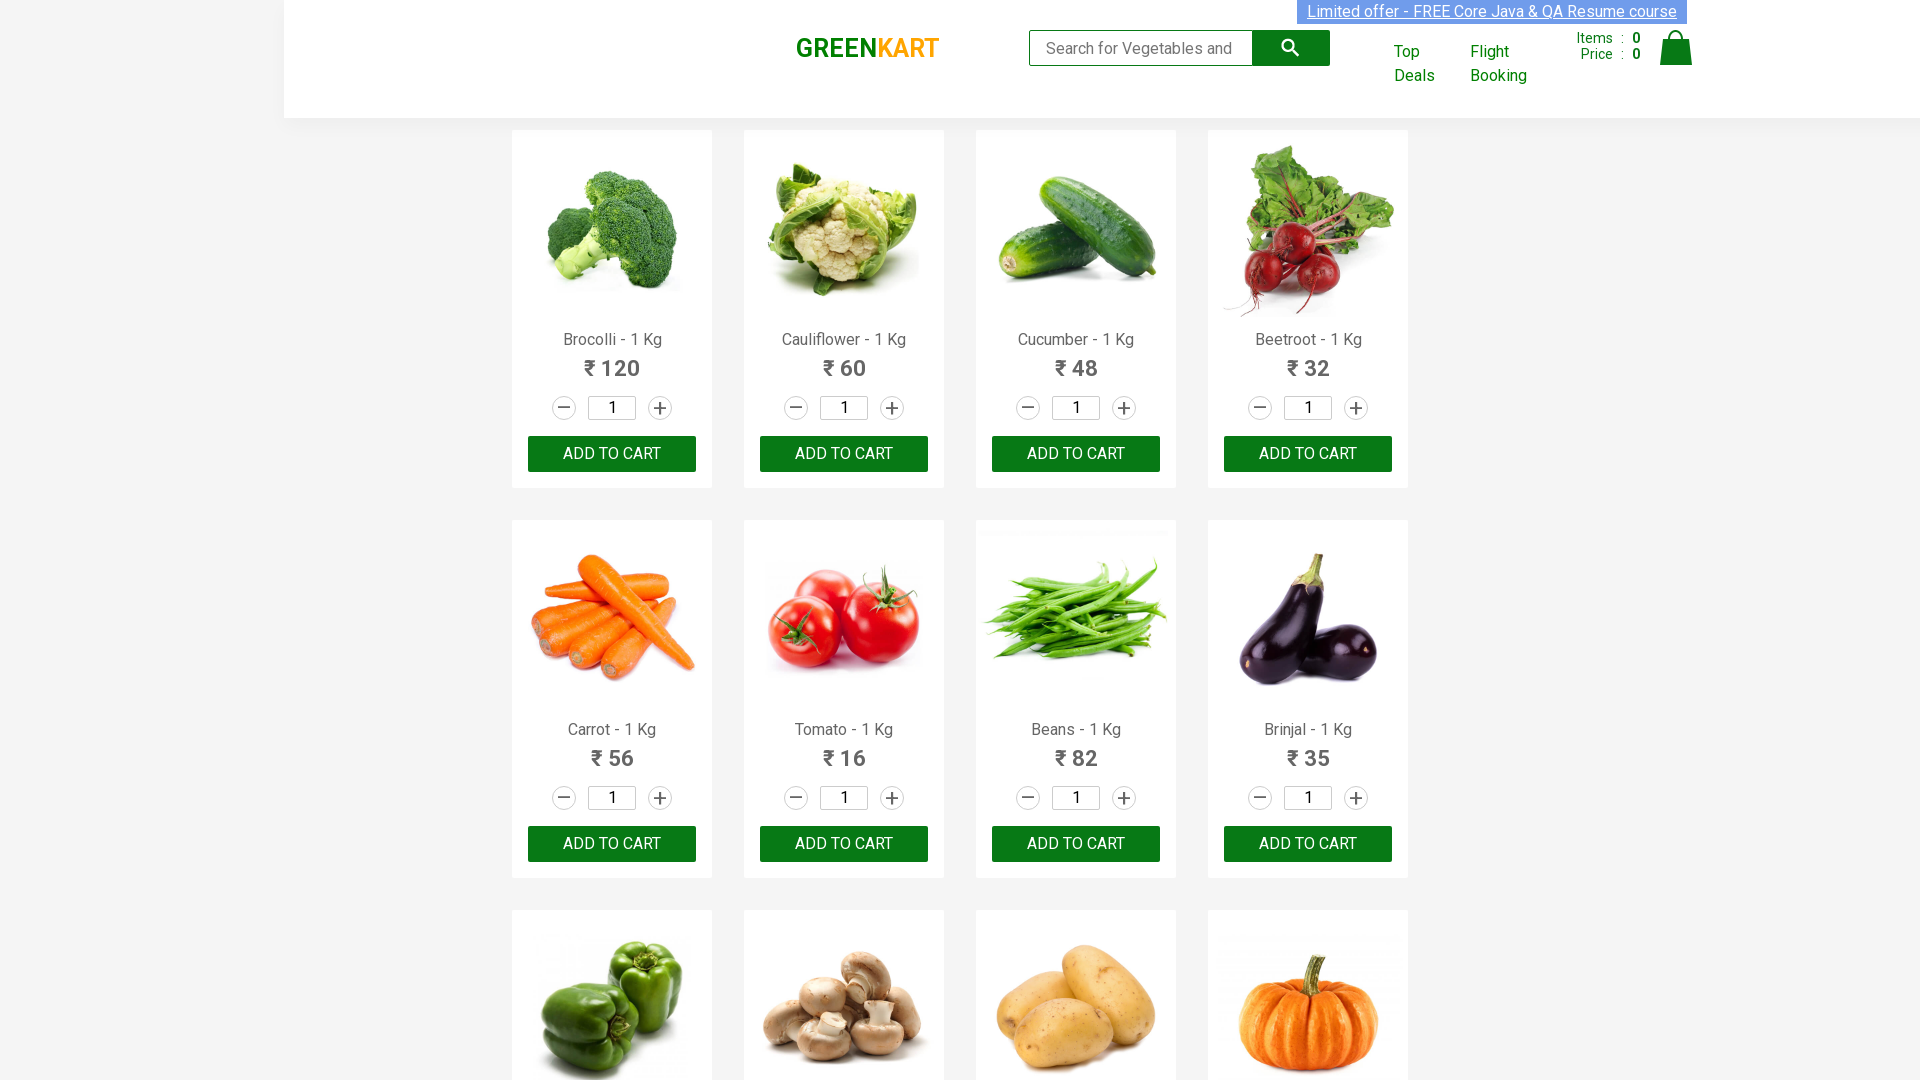